Tests dropdown selection functionality by selecting options using different methods: by value, by index, and by visible text on a demo dropdown menu page.

Starting URL: https://www.globalsqa.com/demo-site/select-dropdown-menu/

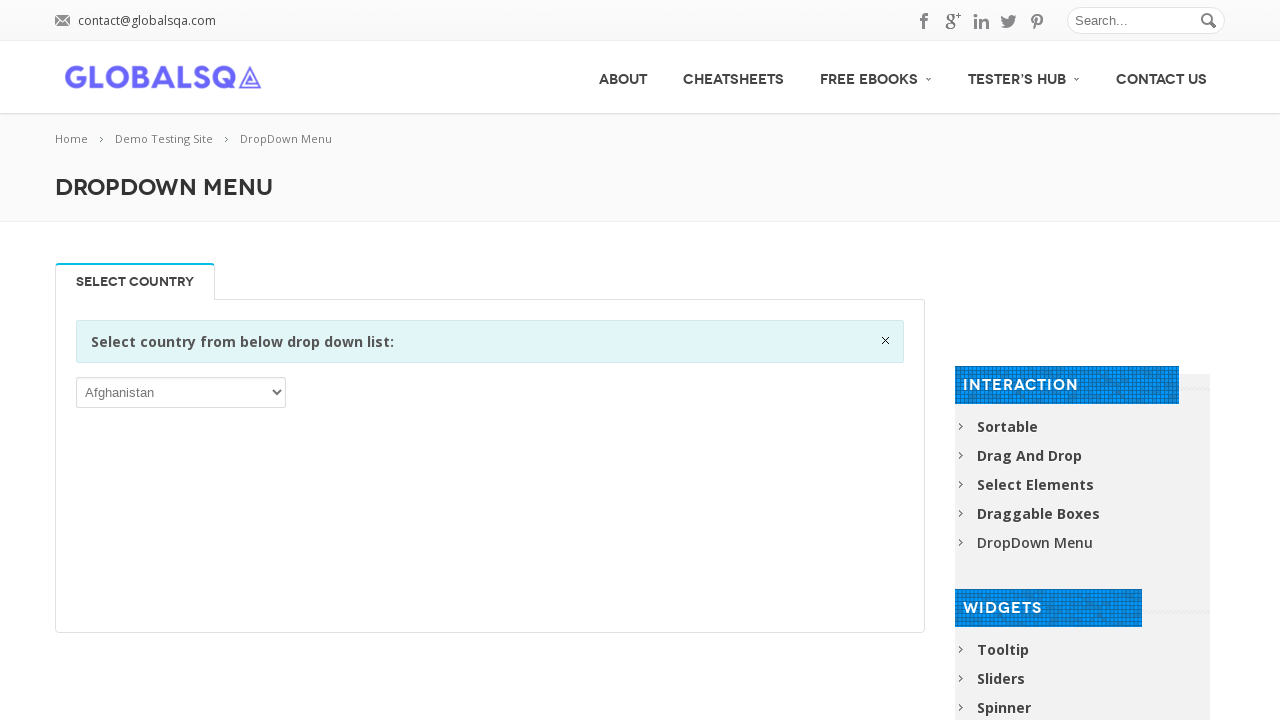

Navigated to demo dropdown menu page
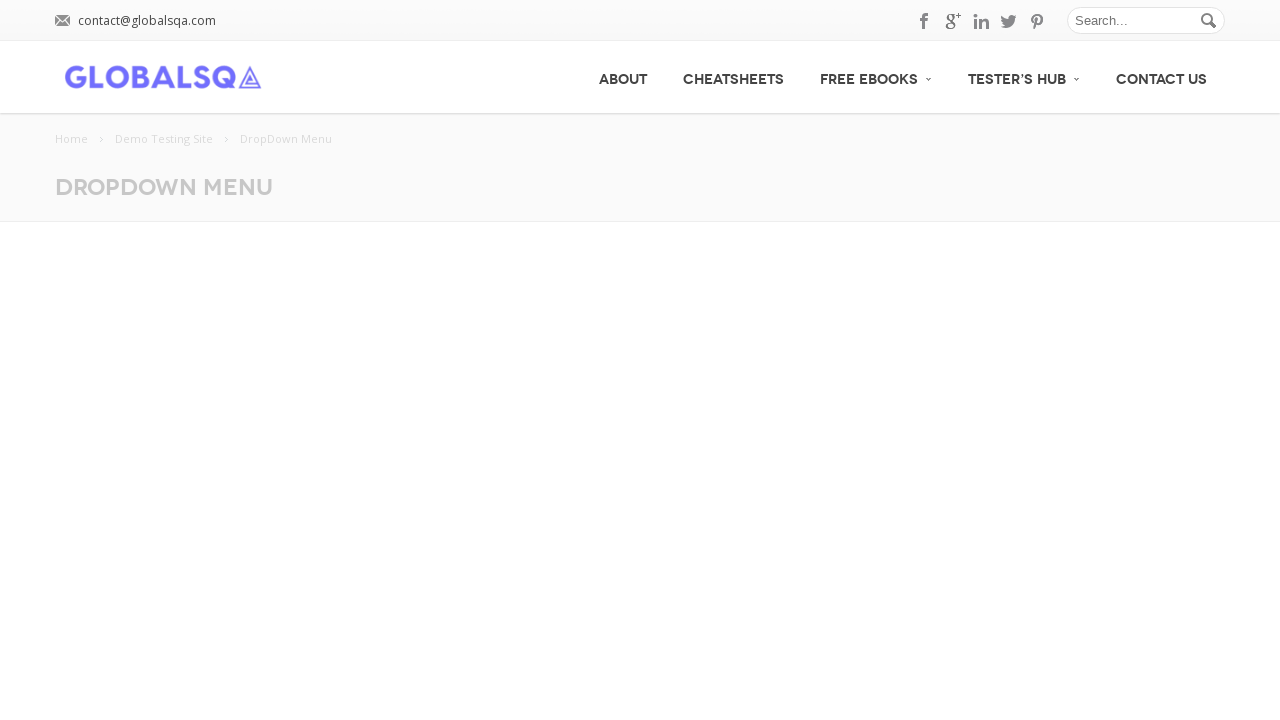

Dropdown menu loaded and became visible
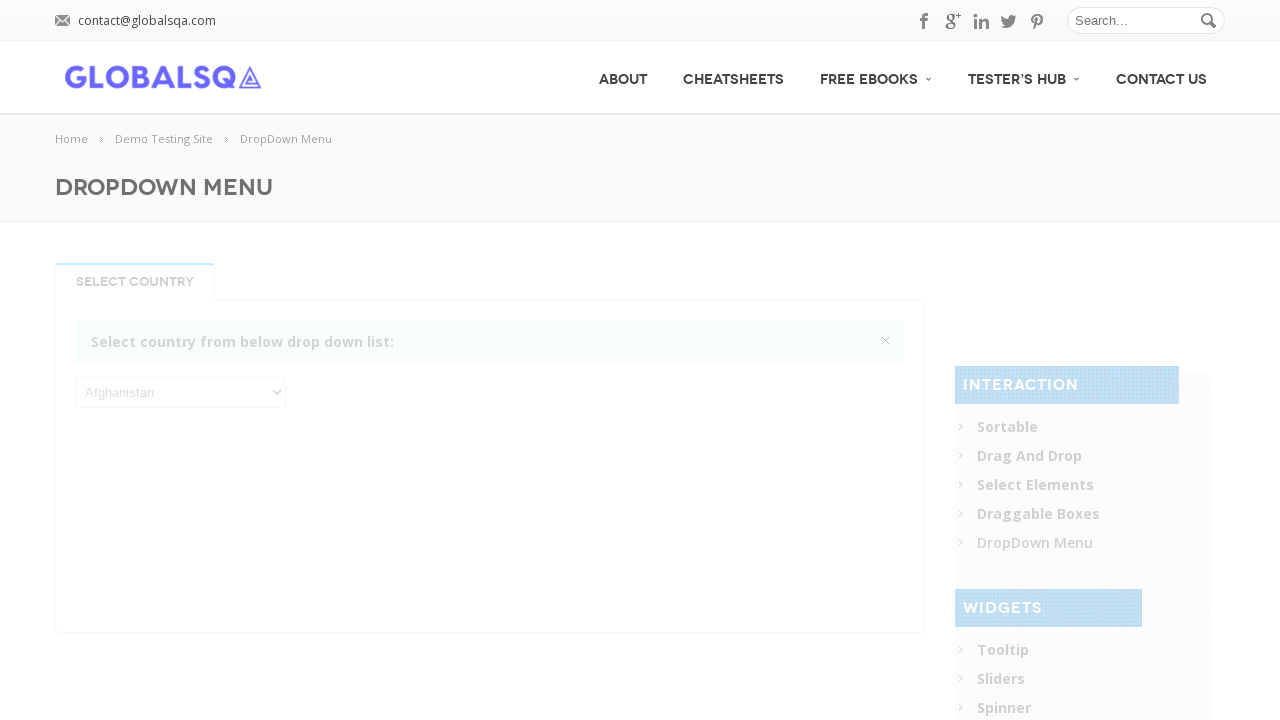

Selected 'IND' (India) from dropdown by value on //select
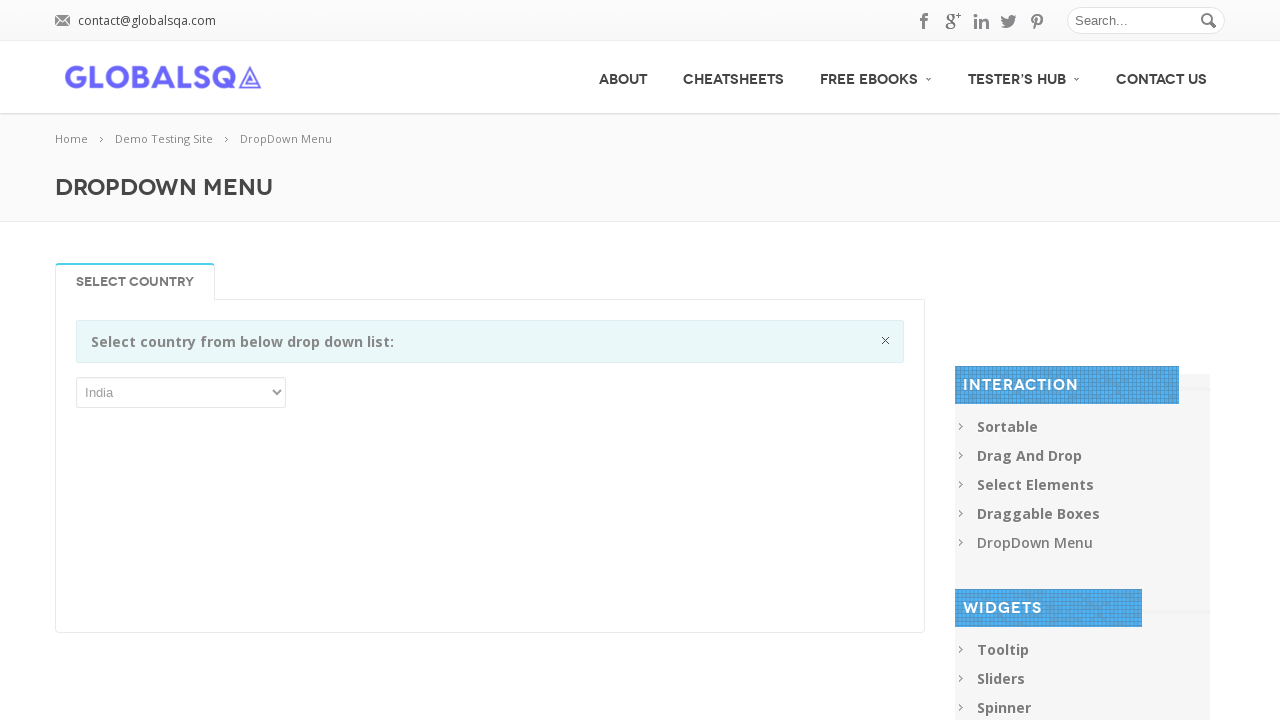

Selected second option from dropdown by index on //select
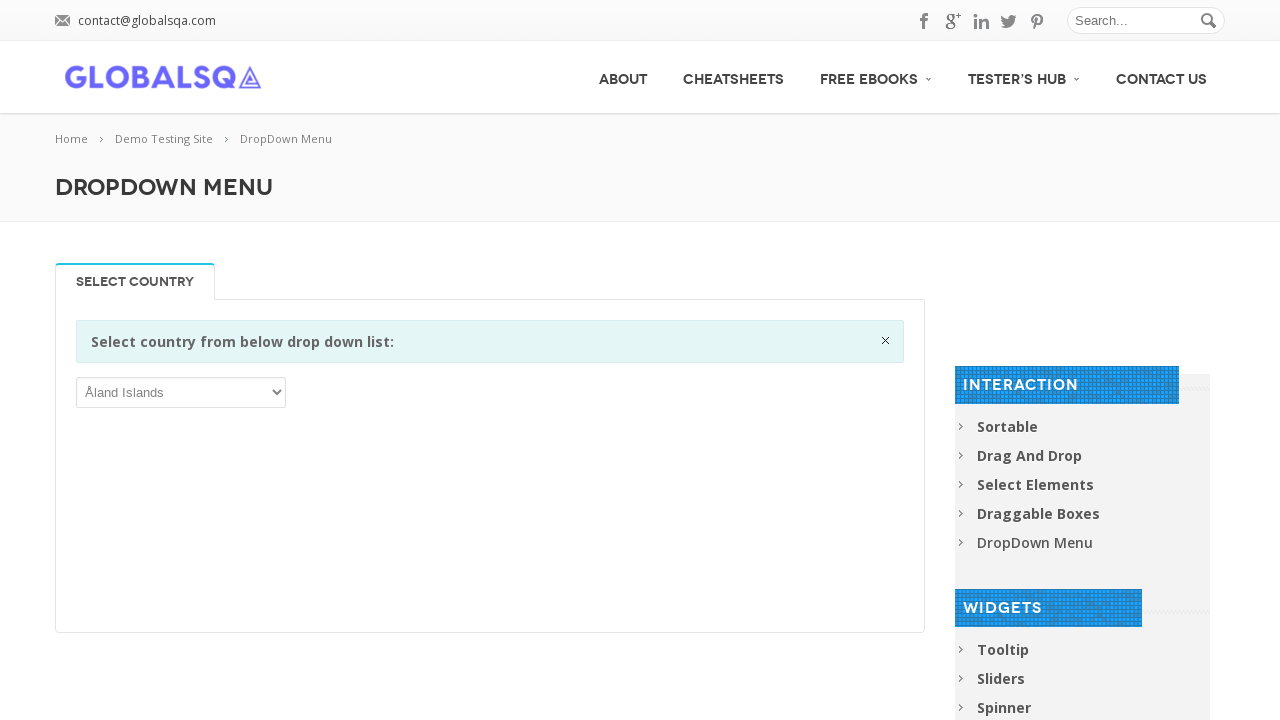

Selected 'Indonesia' from dropdown by visible text on //select
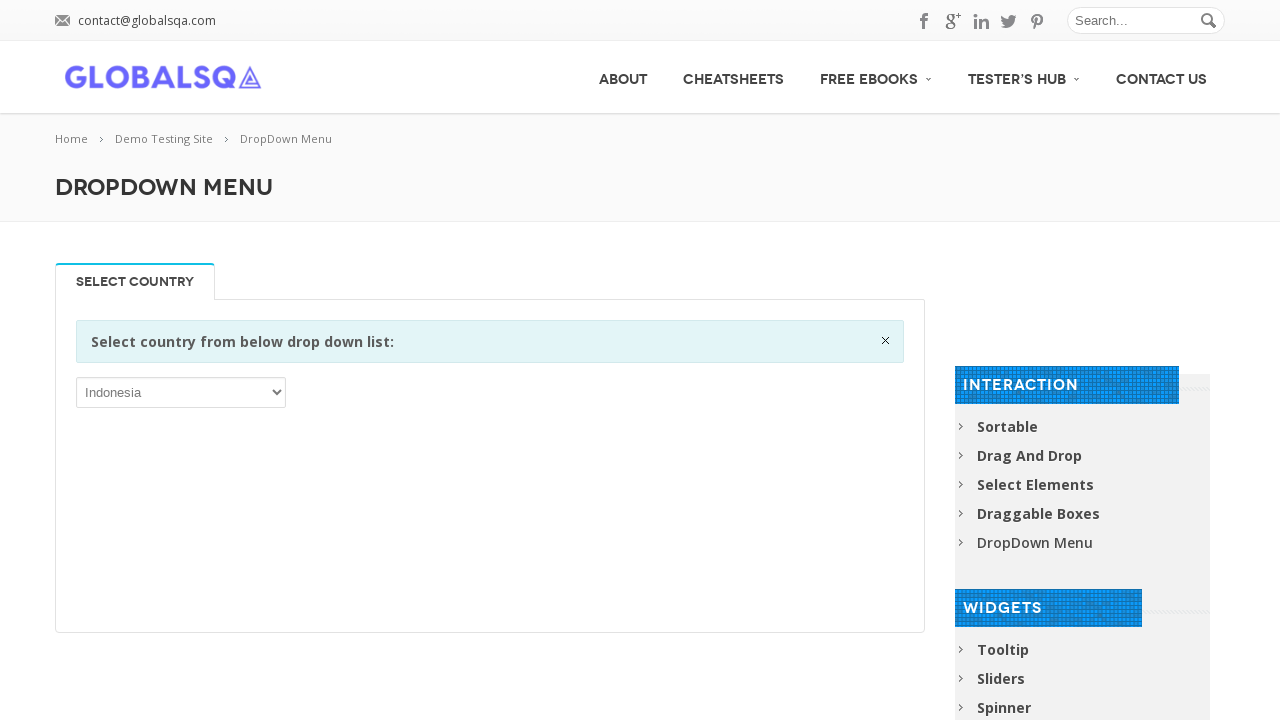

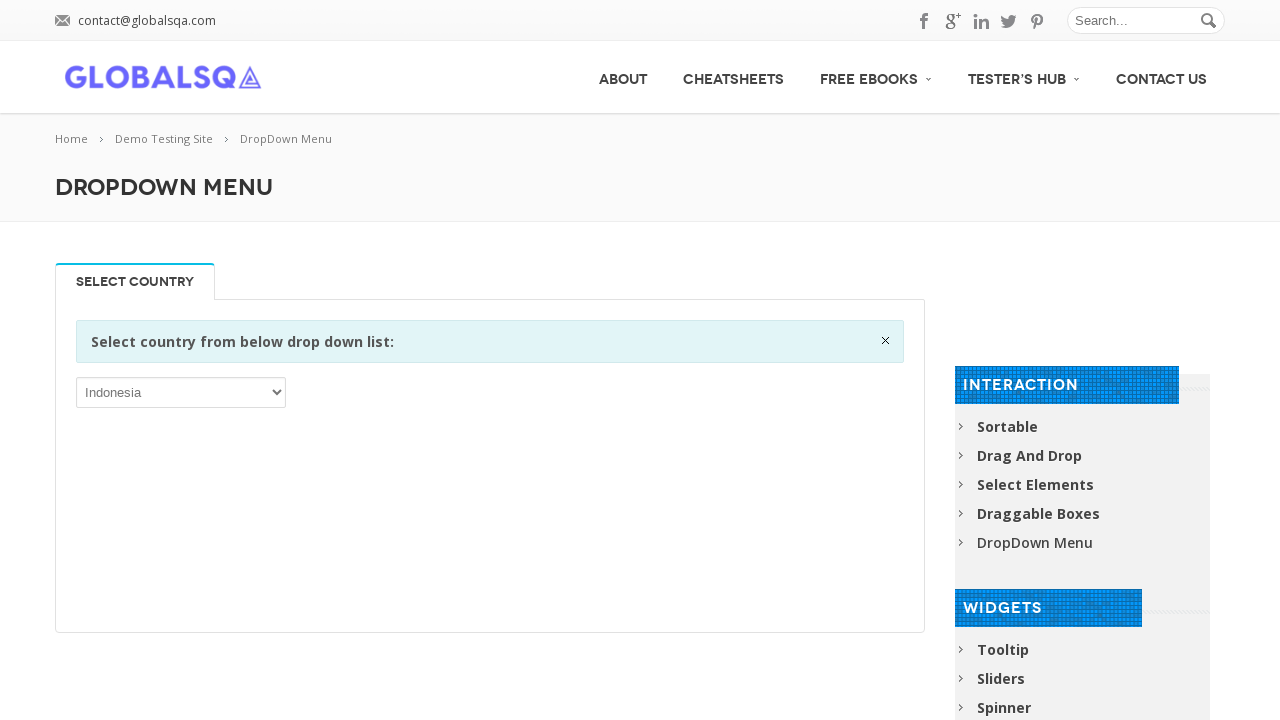